Solves a math problem by extracting a value from the page, calculating a result using a mathematical formula, and submitting the answer along with checkbox selections

Starting URL: https://suninjuly.github.io/math.html

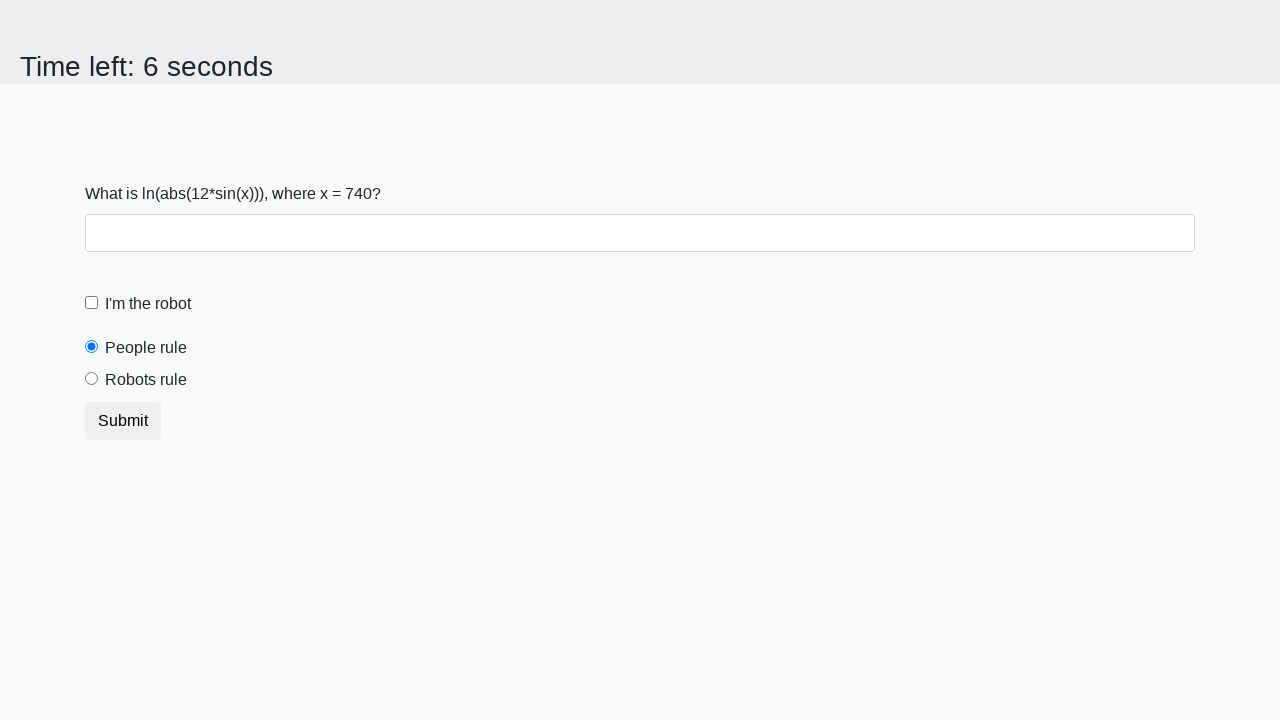

Located the input value element
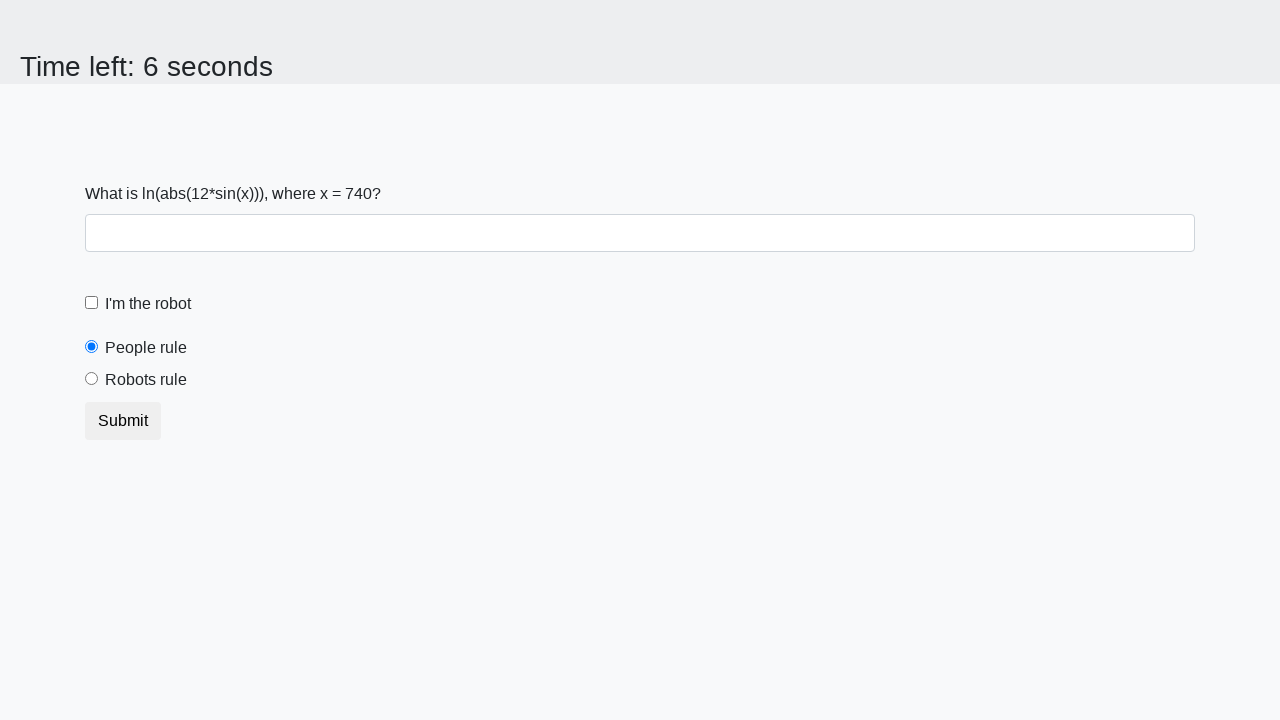

Extracted the x value from the page
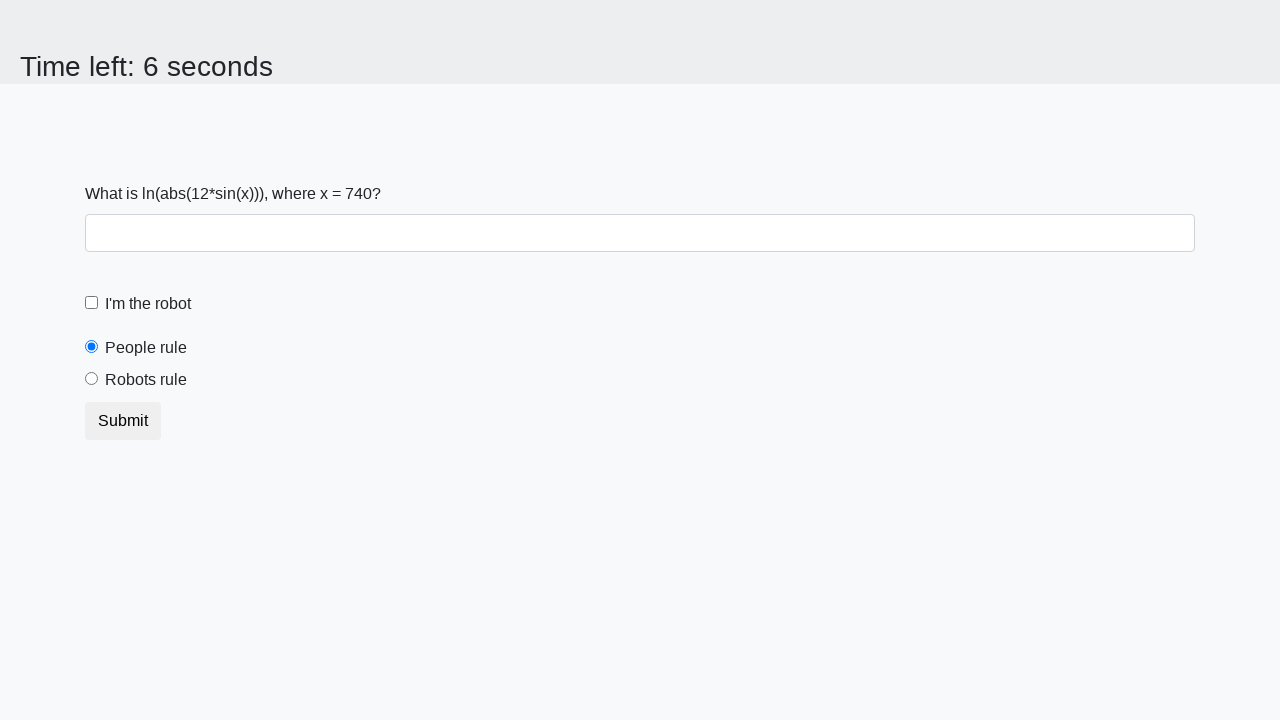

Filled in the calculated answer using math formula on #answer
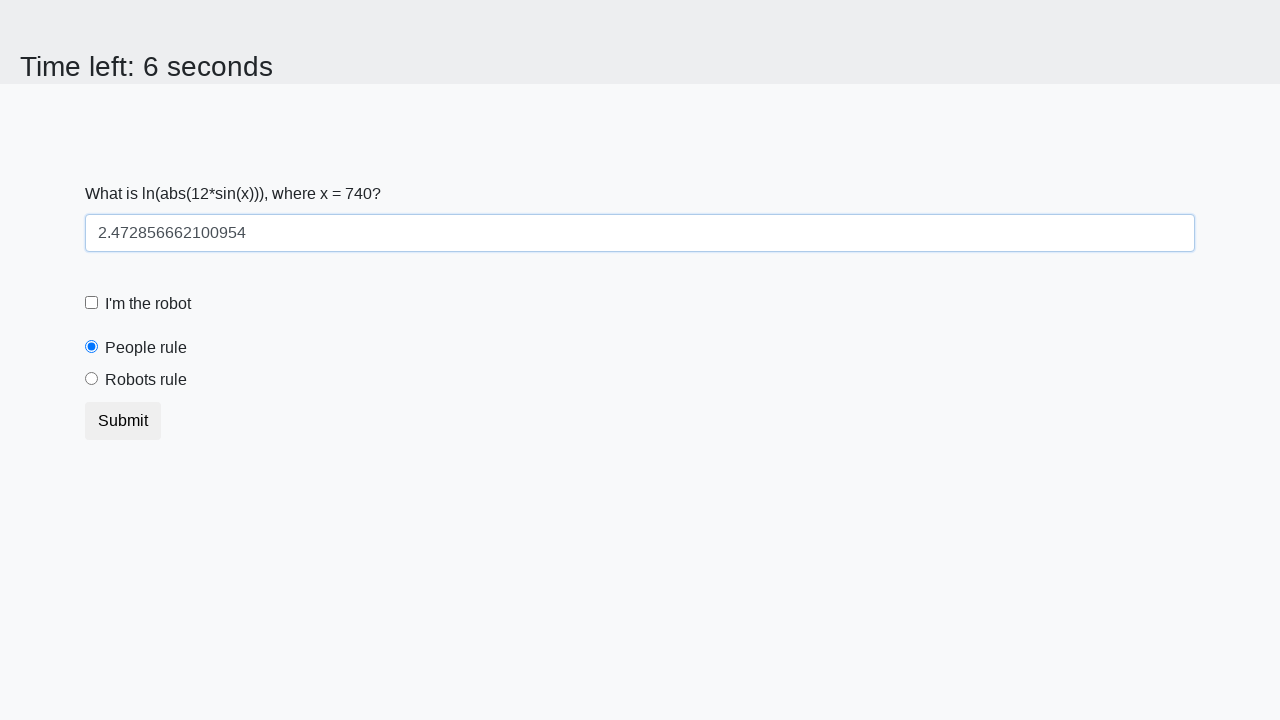

Checked the robot checkbox at (92, 303) on #robotCheckbox
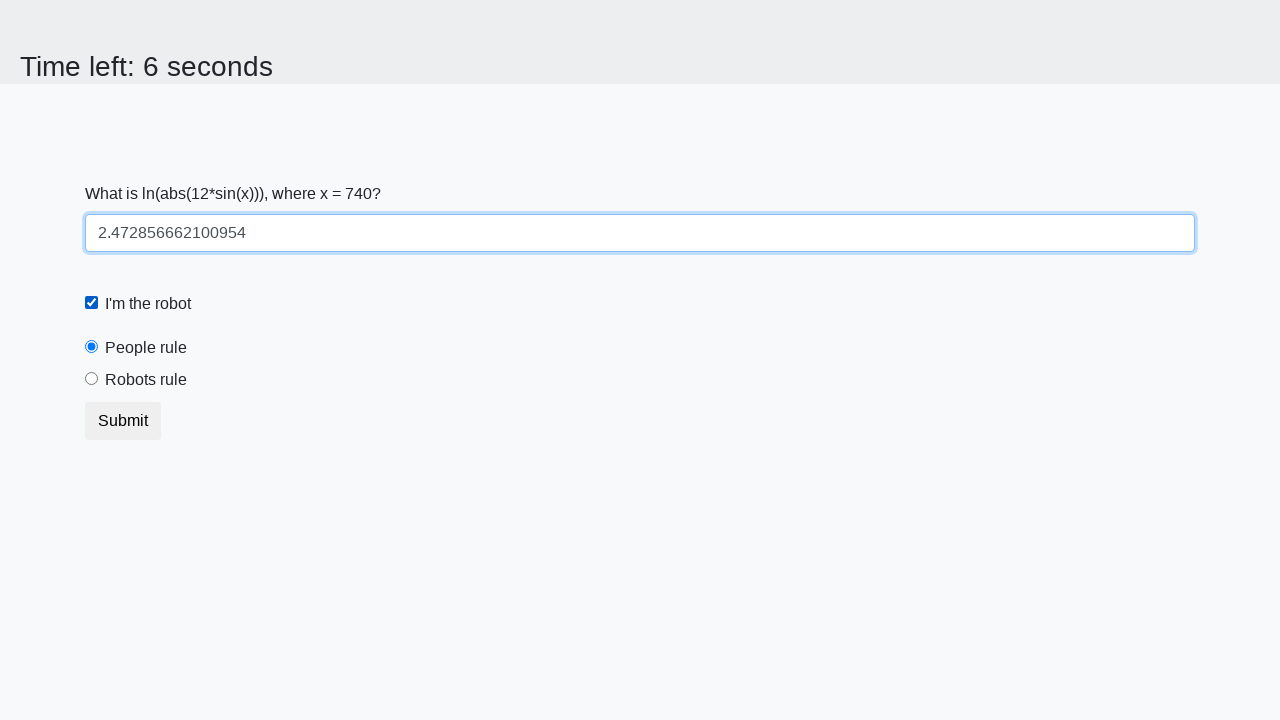

Selected the robots rule radio button at (92, 379) on #robotsRule
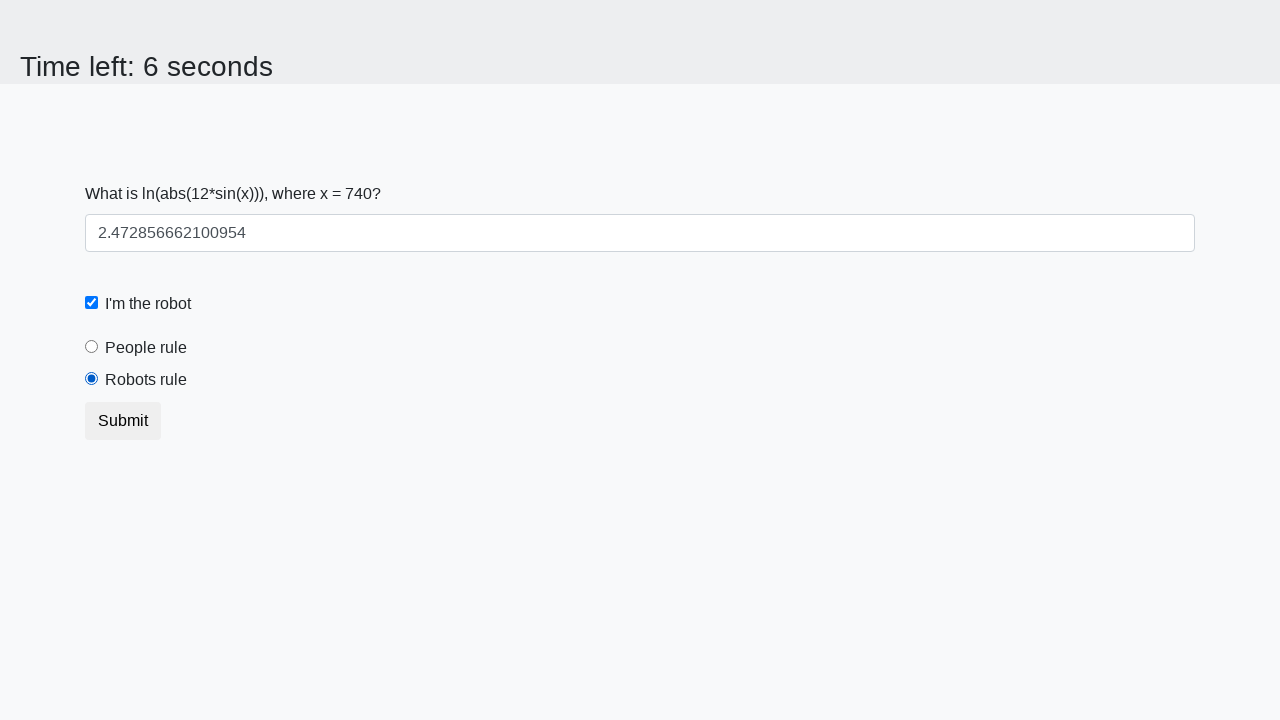

Submitted the form at (123, 421) on button.btn
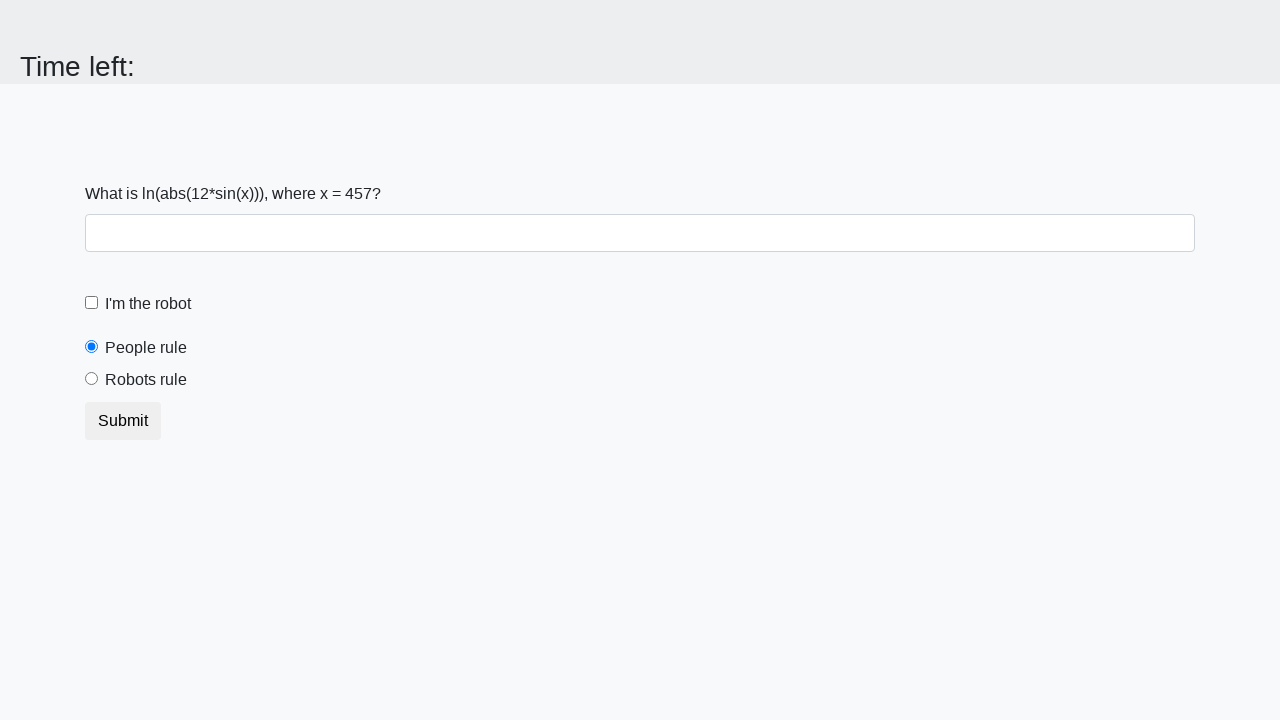

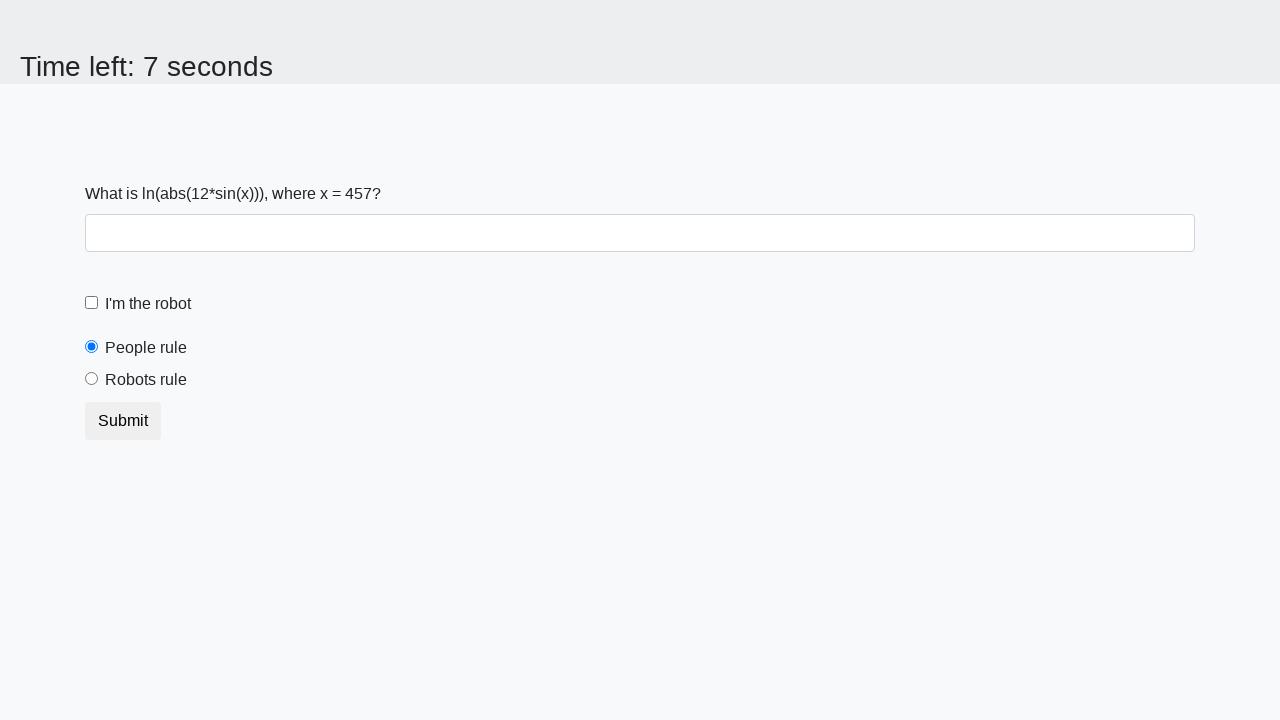